Tests dynamic controls page by clicking the Remove button and then the Add button to verify dynamic element behavior

Starting URL: http://the-internet.herokuapp.com/dynamic_controls

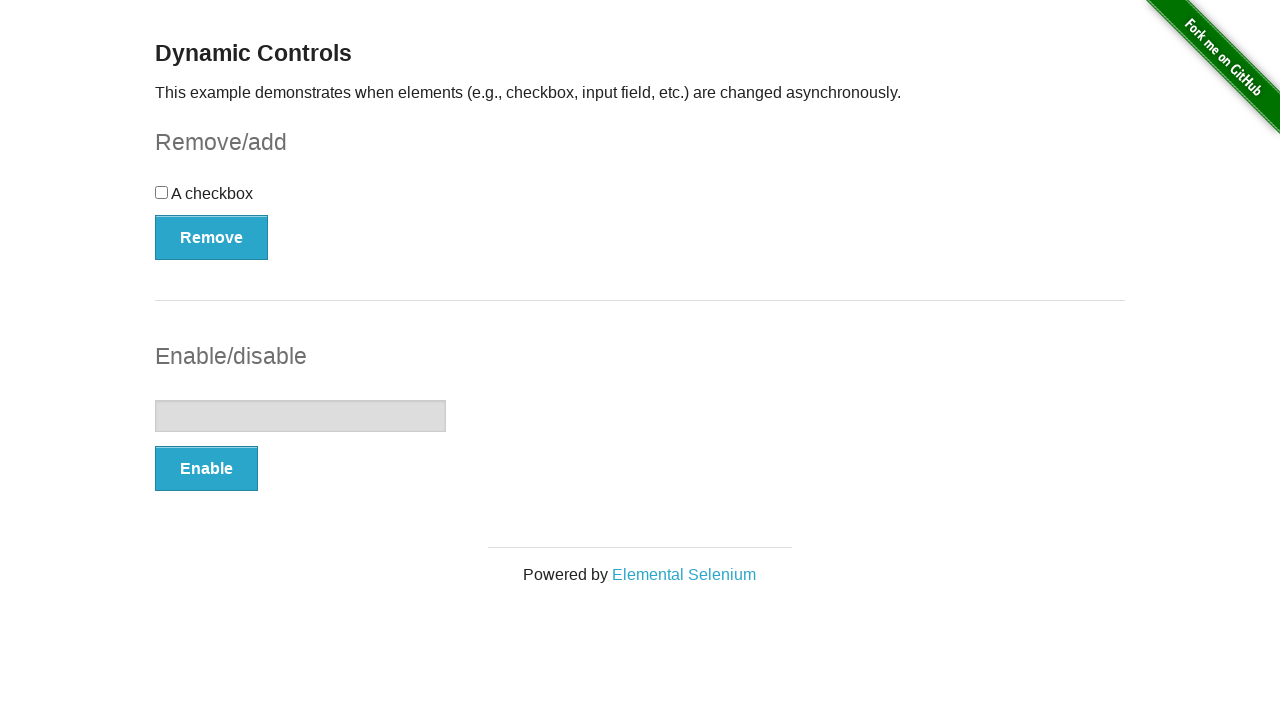

Clicked the Remove button at (212, 237) on xpath=//*[.='Remove']
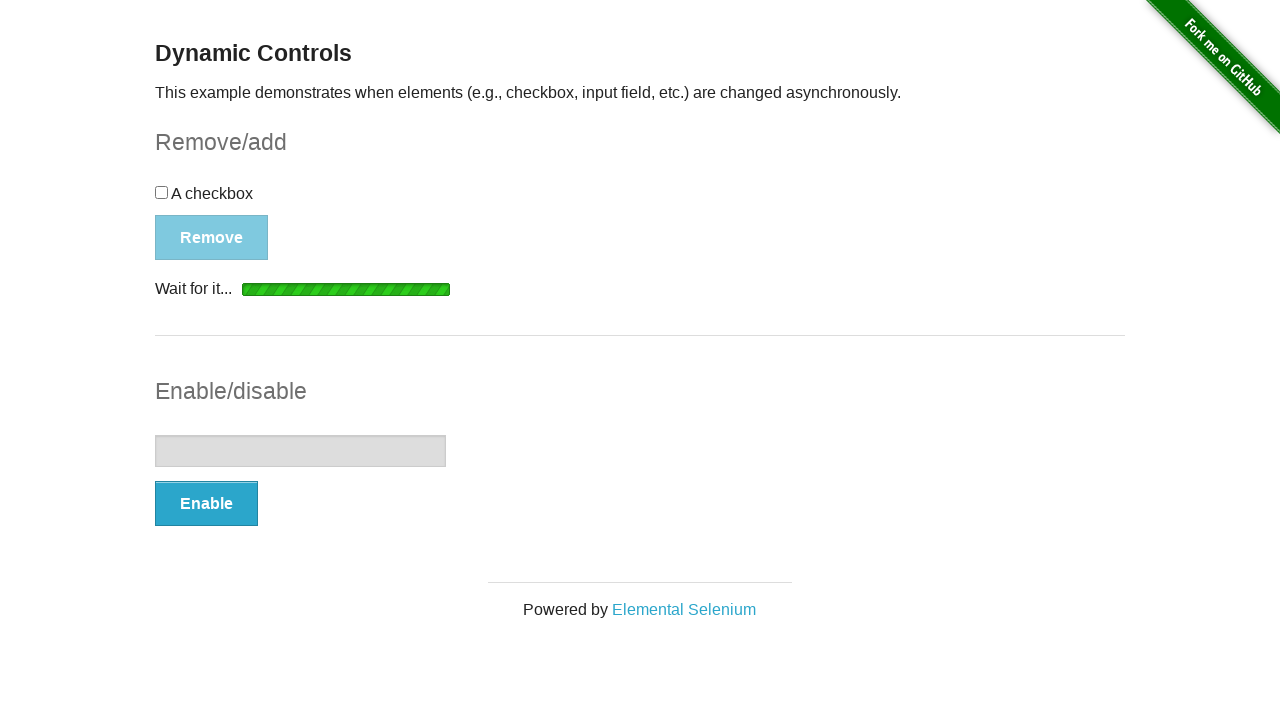

Waited for Add button to appear
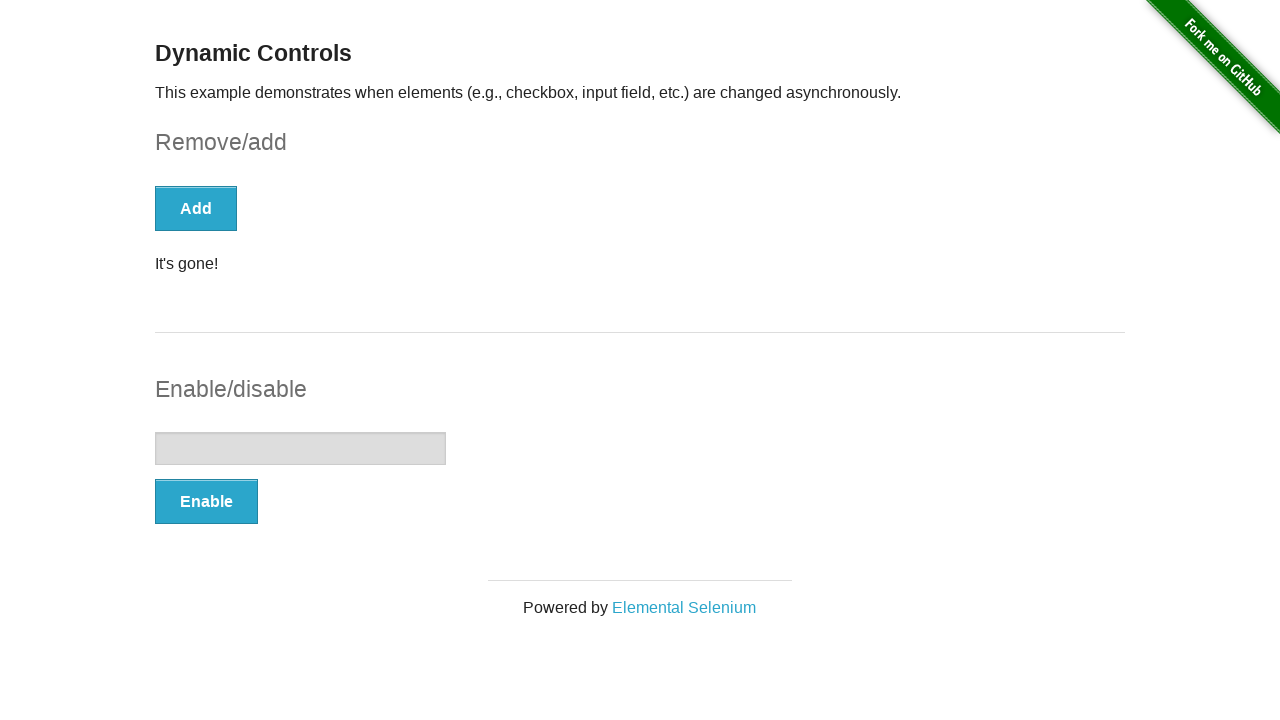

Clicked the Add button at (196, 208) on xpath=//*[.='Add']
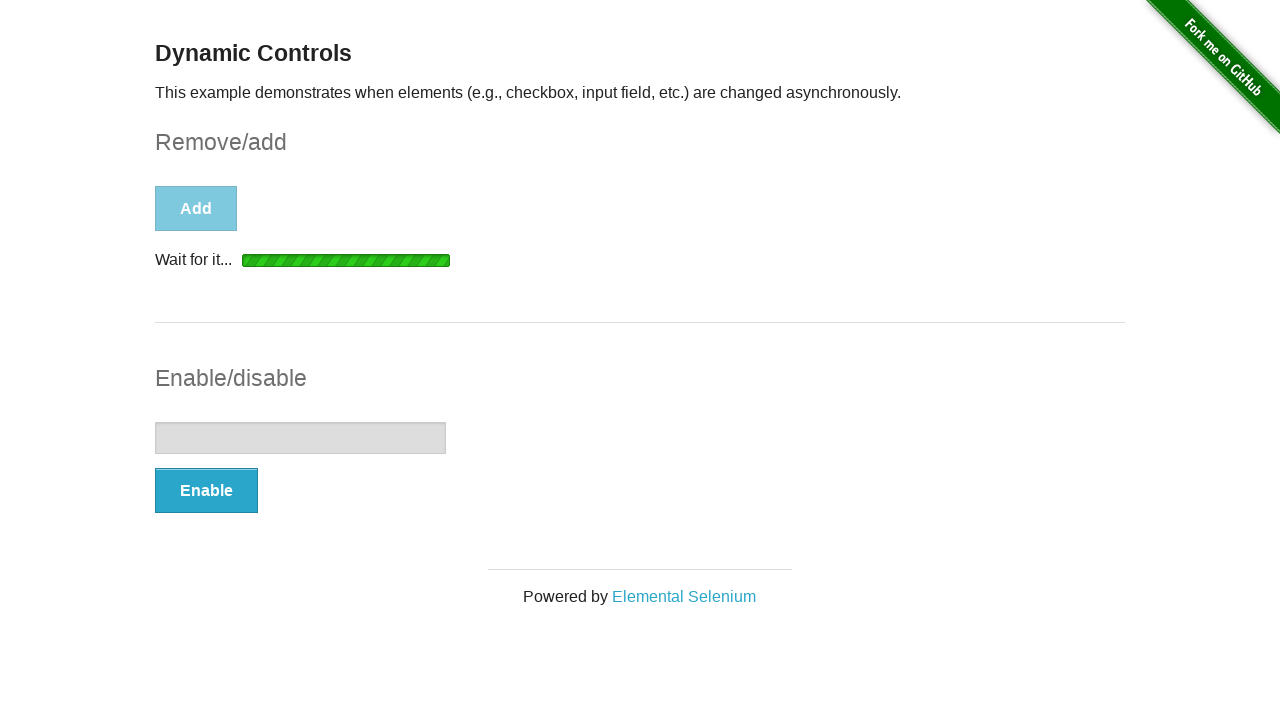

Verified the Add button is displayed
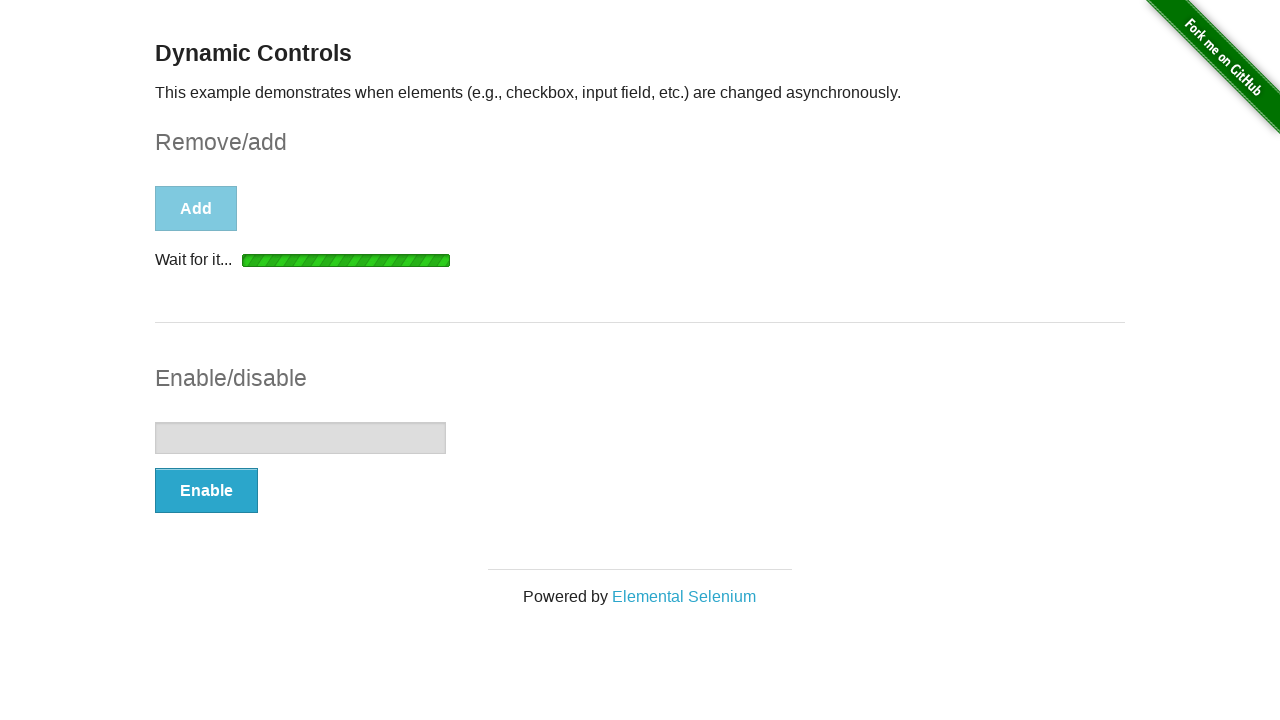

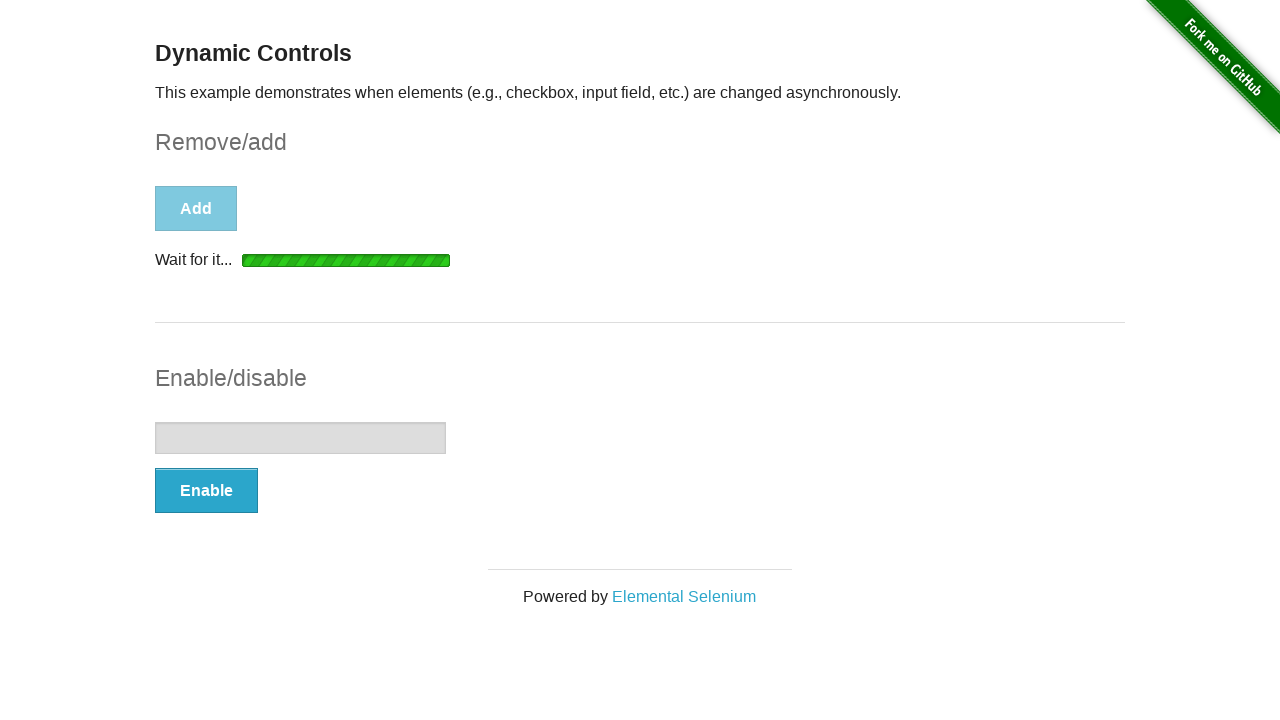